Tests file download functionality by clicking the download button on a demo page.

Starting URL: https://demoqa.com/upload-download

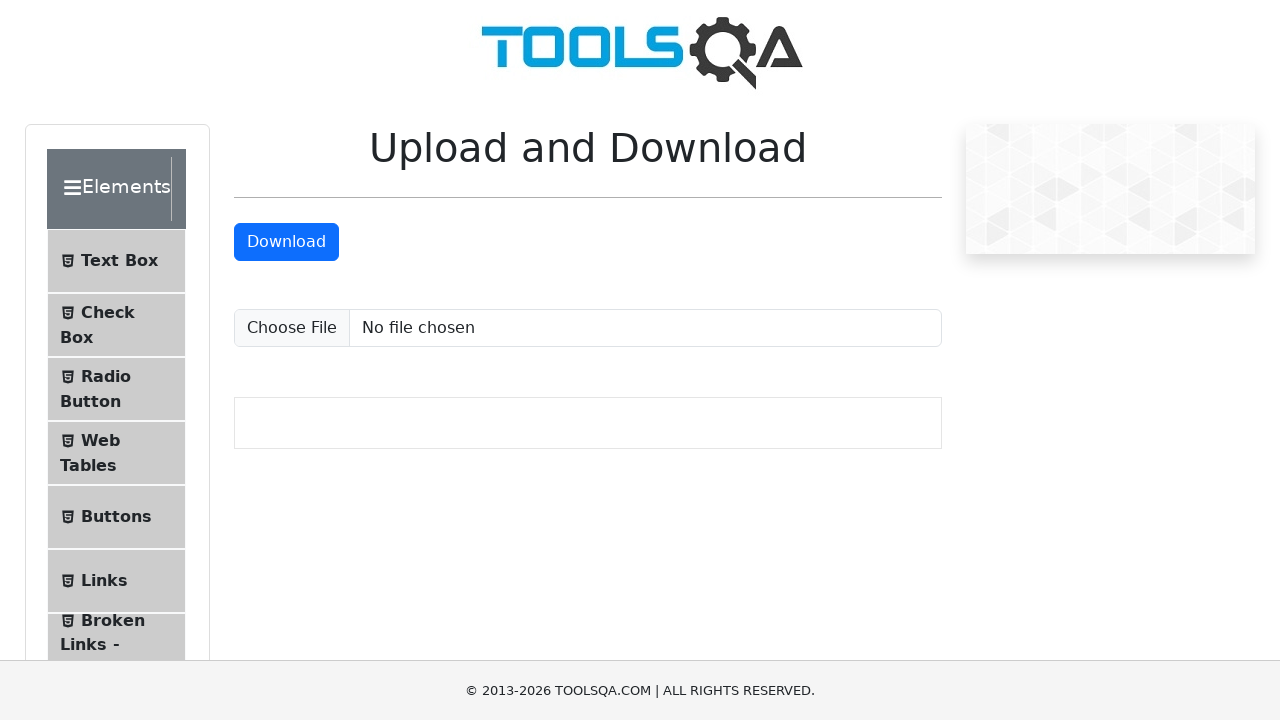

Pressed Space to dismiss any overlay
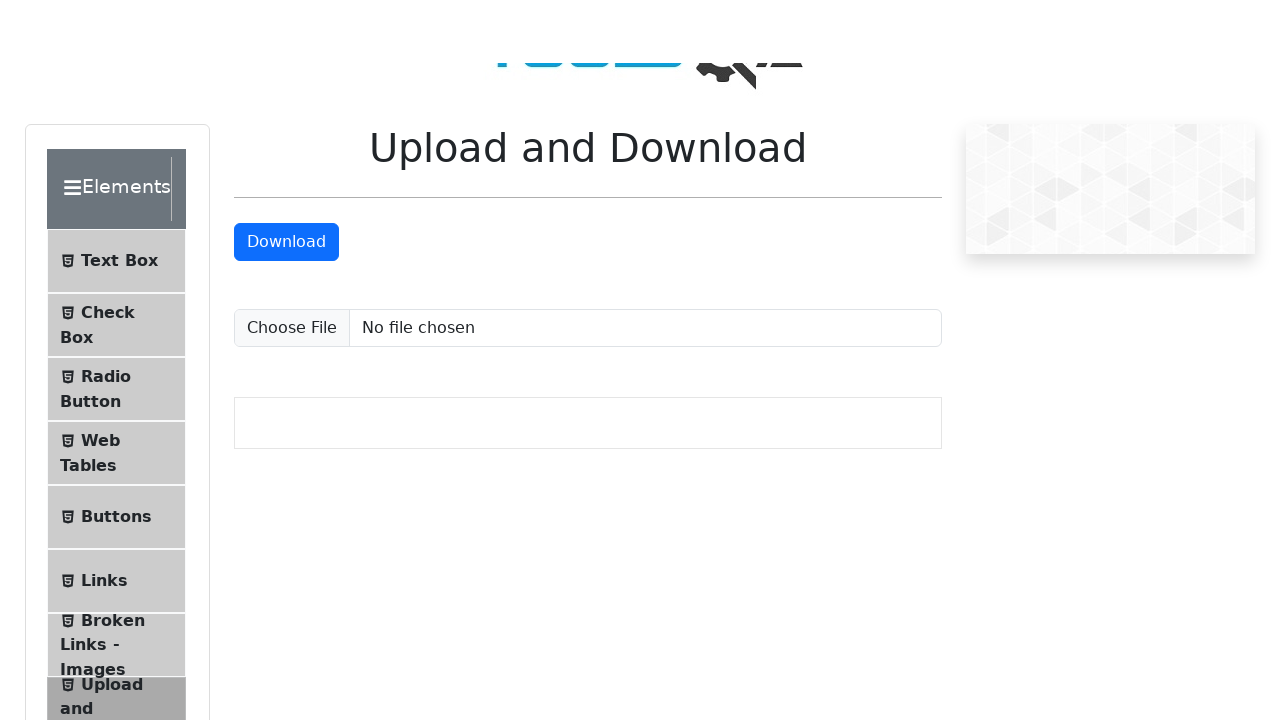

Clicked the download button at (286, 242) on #downloadButton
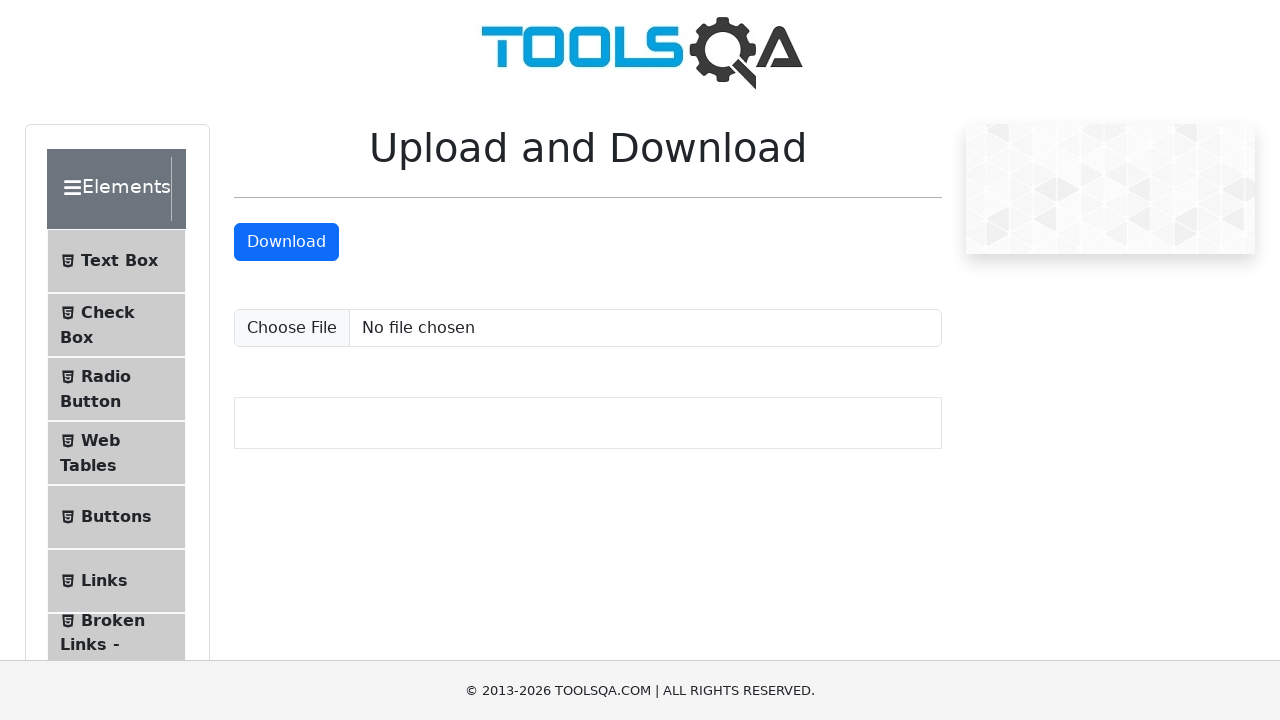

Waited for download to start
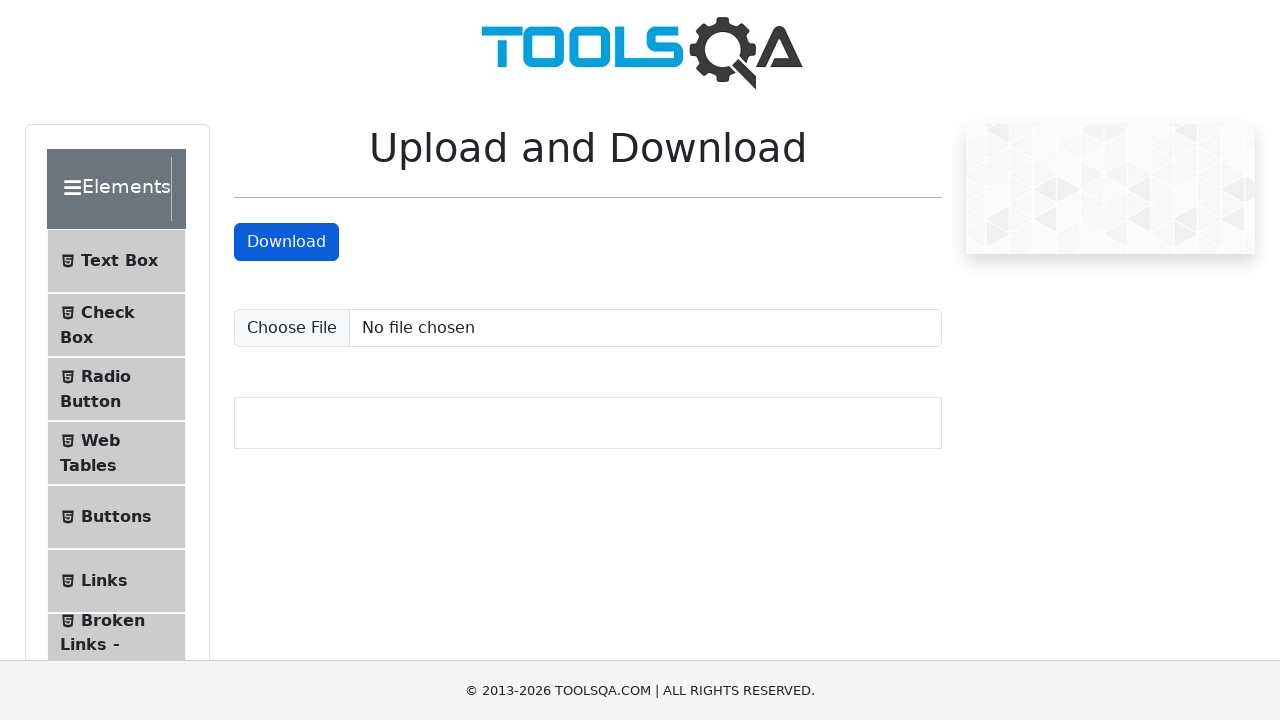

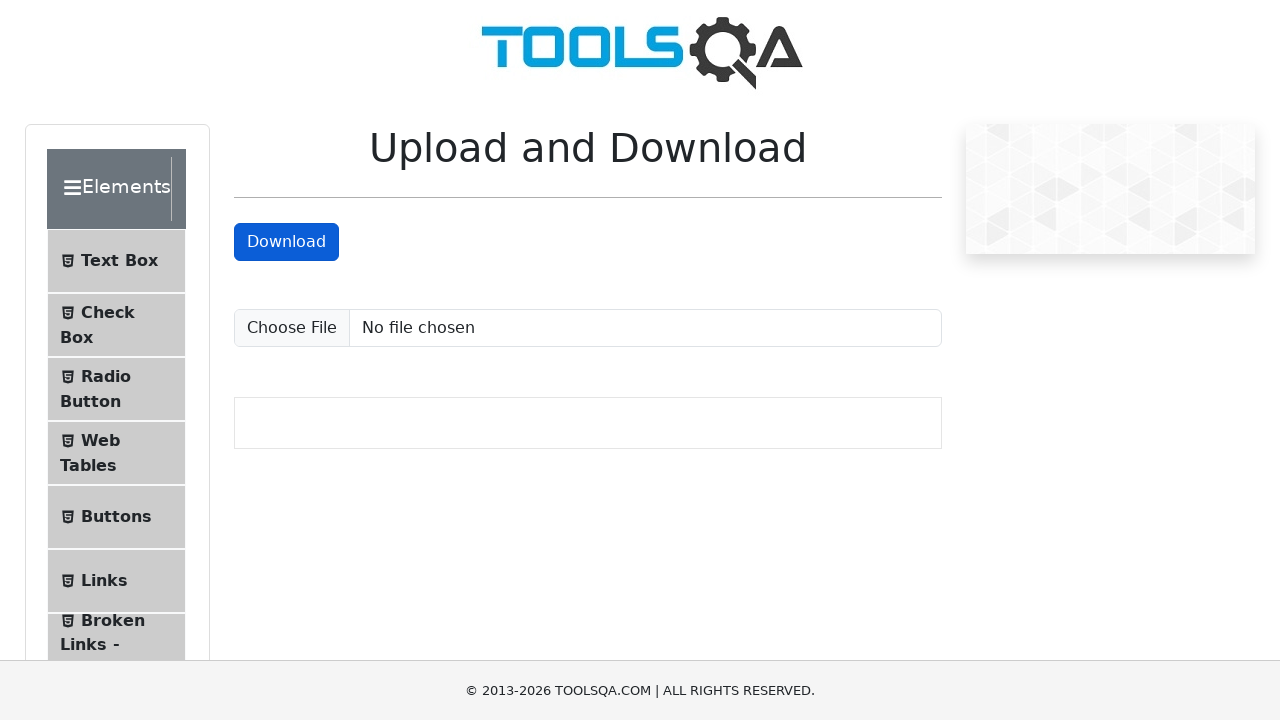